Clicks on the "Bad Request" link and verifies the response message shows status 400

Starting URL: https://demoqa.com/links

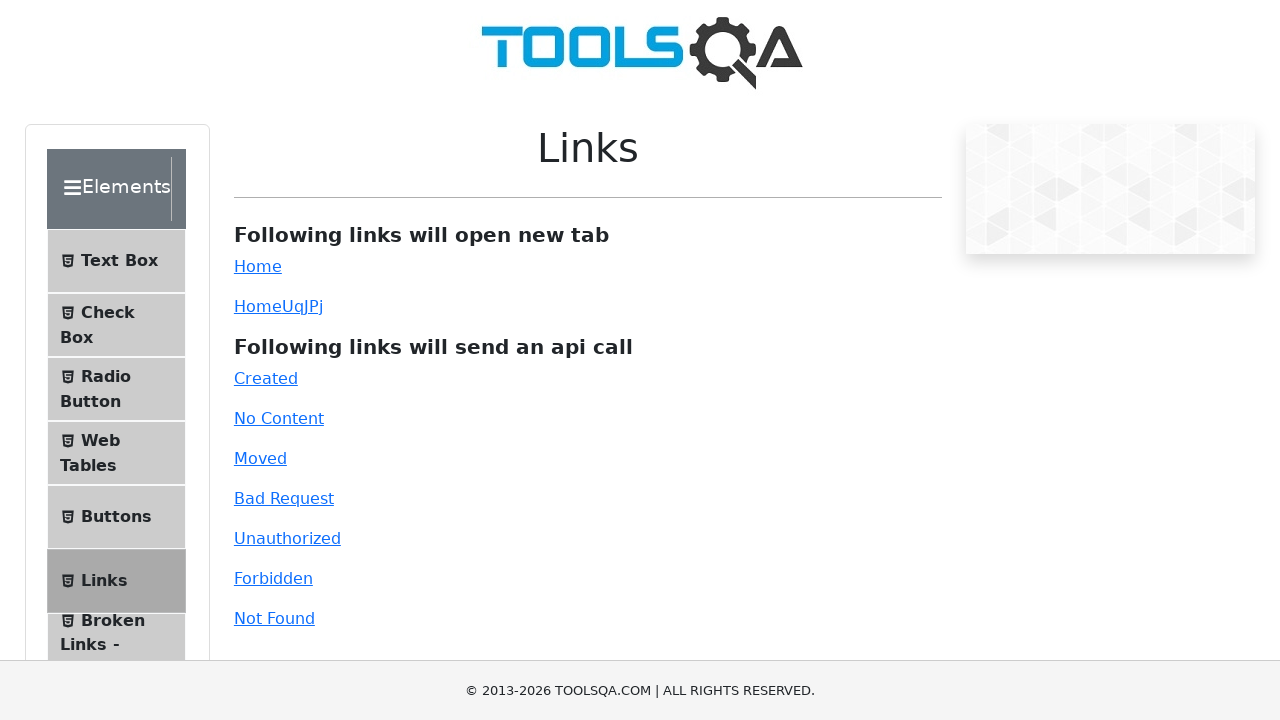

Clicked on the 'Bad Request' link at (284, 498) on #bad-request
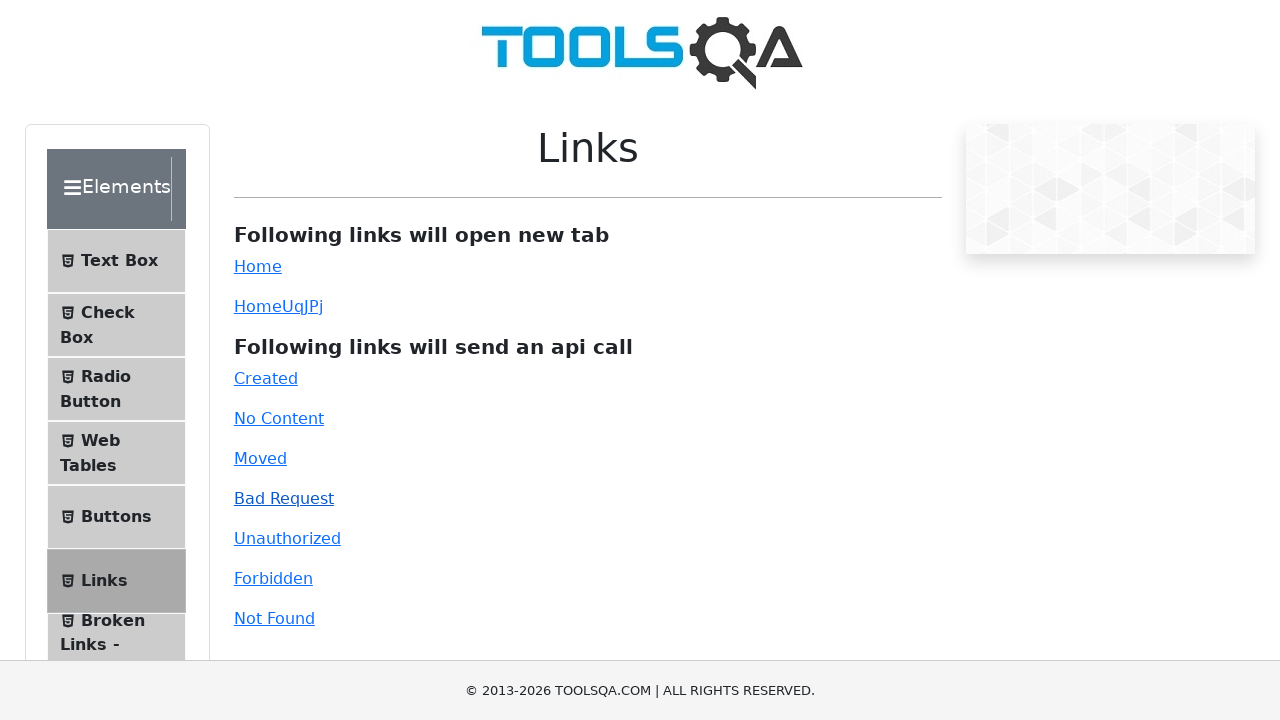

Response message element appeared
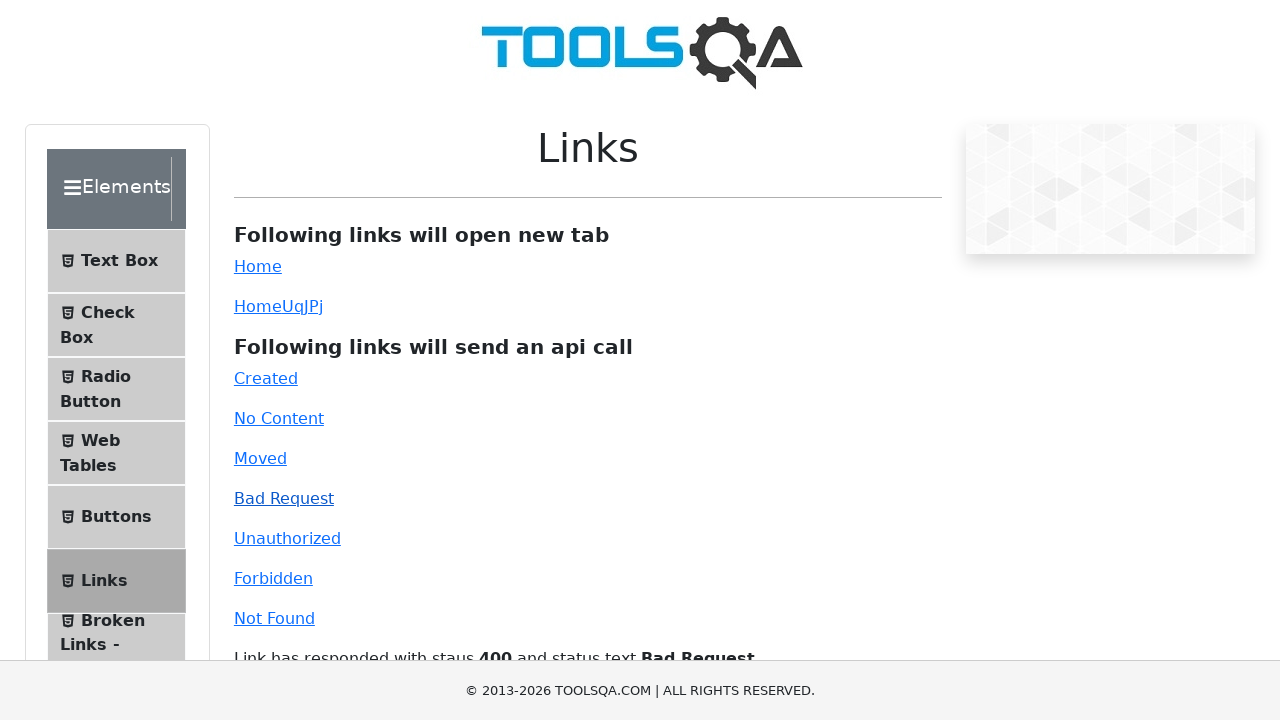

Retrieved response text from #linkResponse element
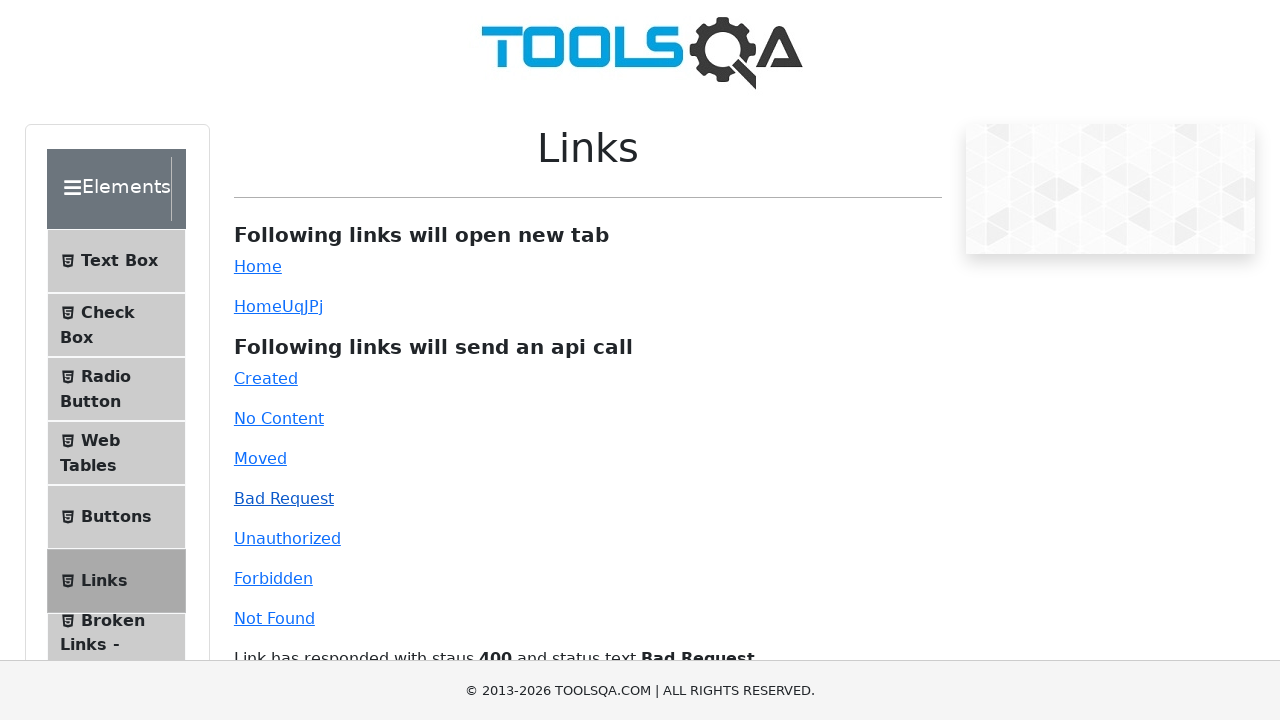

Verified response message shows status 400 'Bad Request'
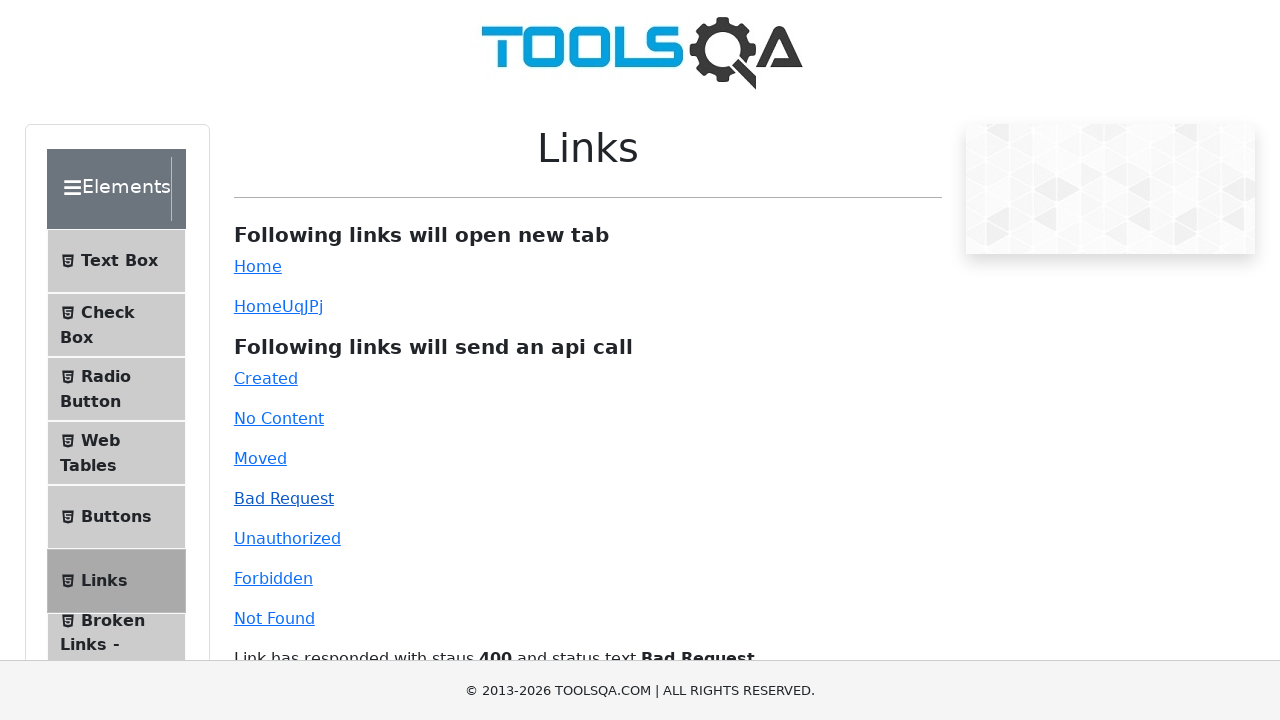

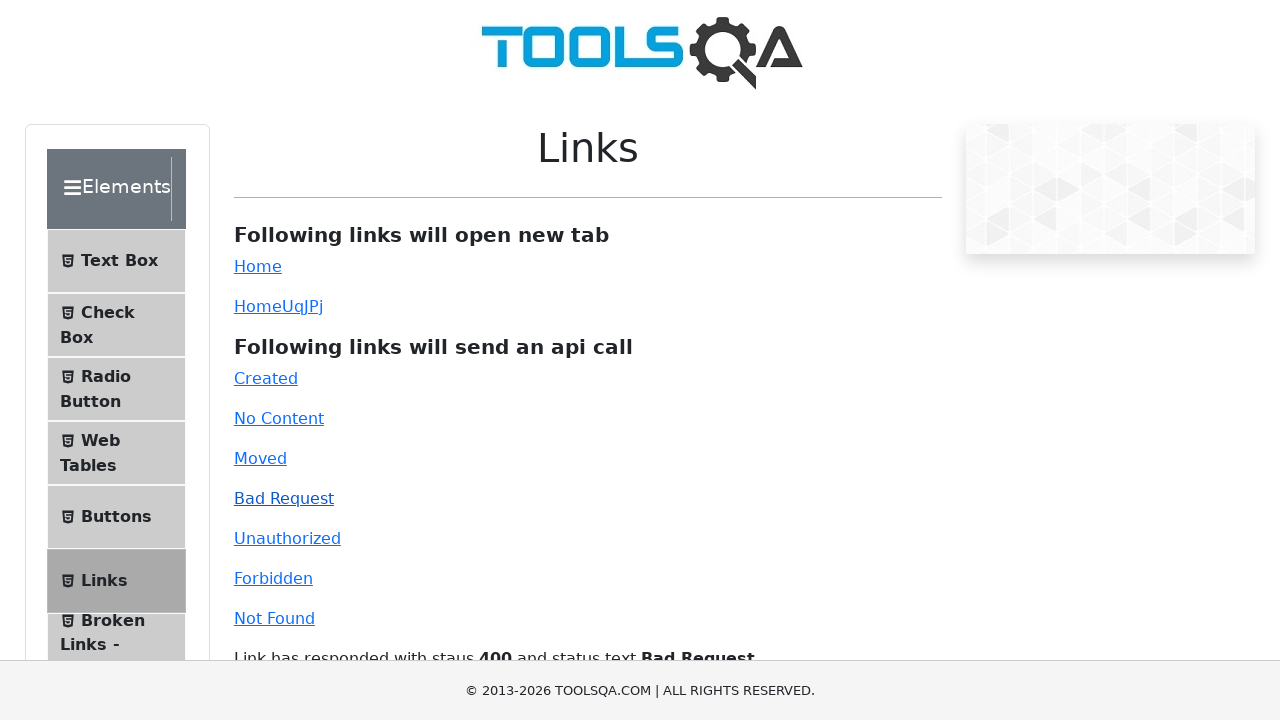